Tests dismissing a modal dialog by clicking the close button

Starting URL: http://the-internet.herokuapp.com/entry_ad

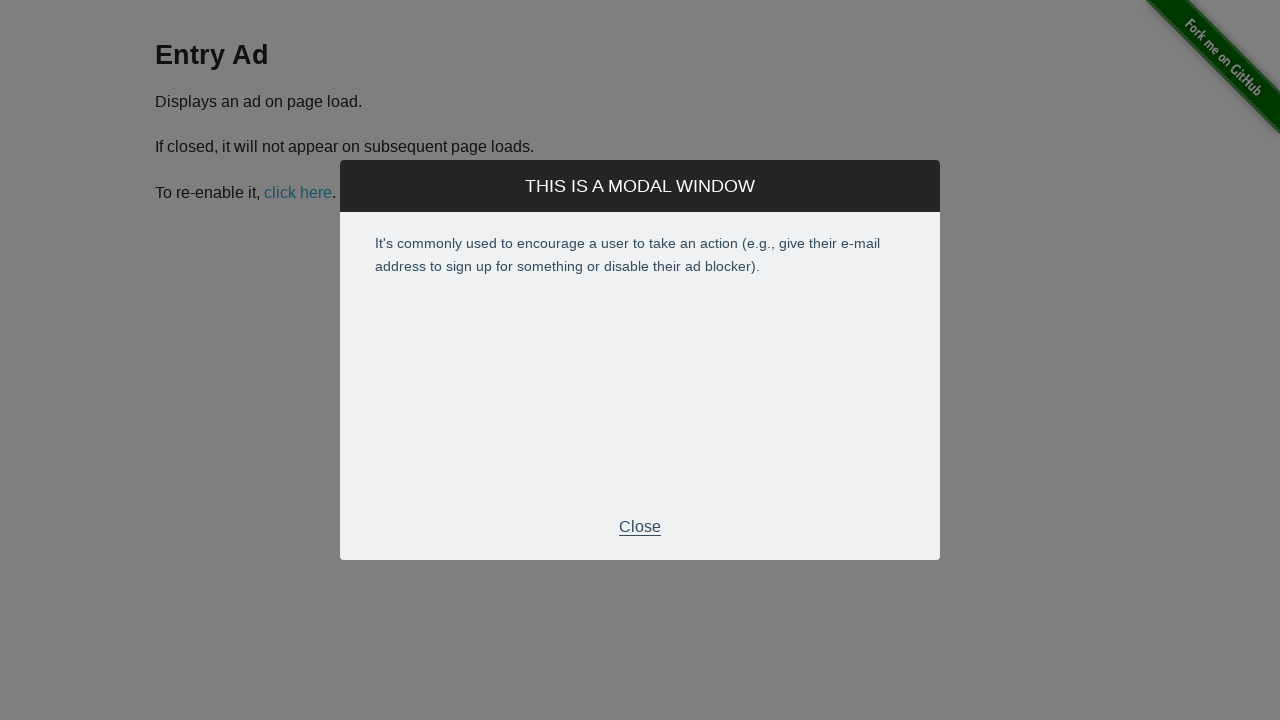

Modal dialog appeared and loaded
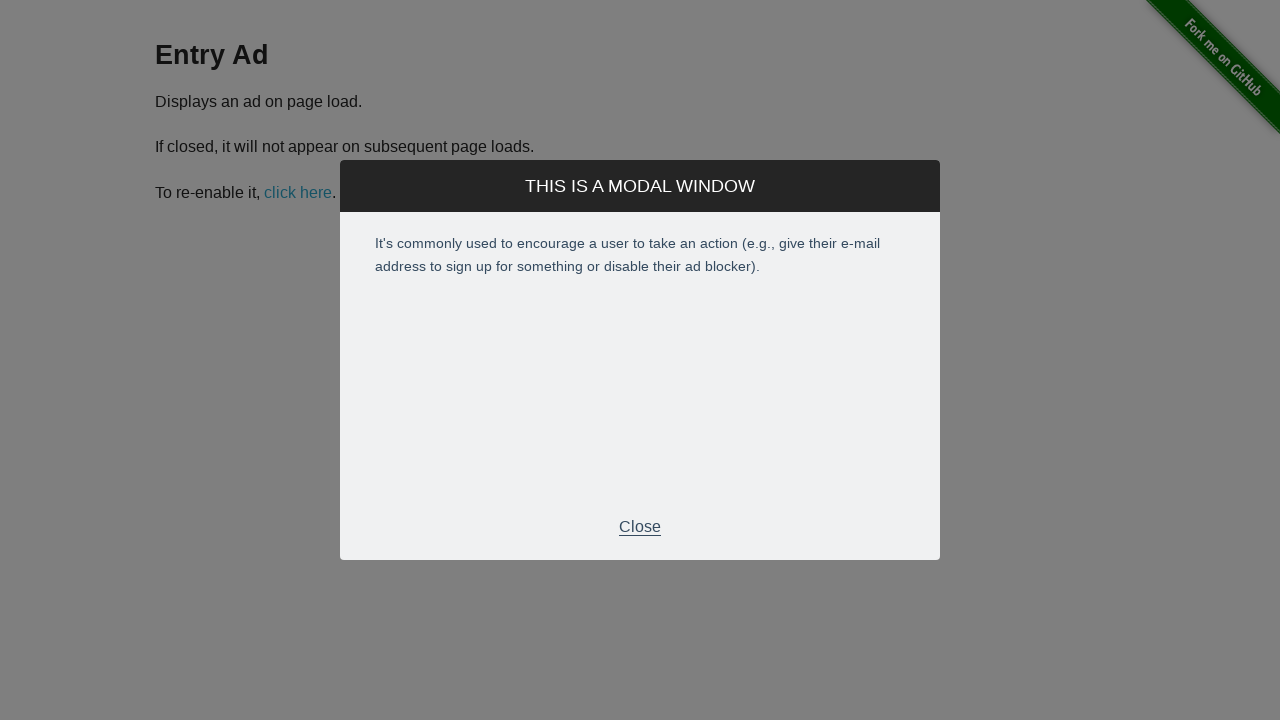

Clicked close button to dismiss modal dialog at (640, 527) on div.modal-footer p
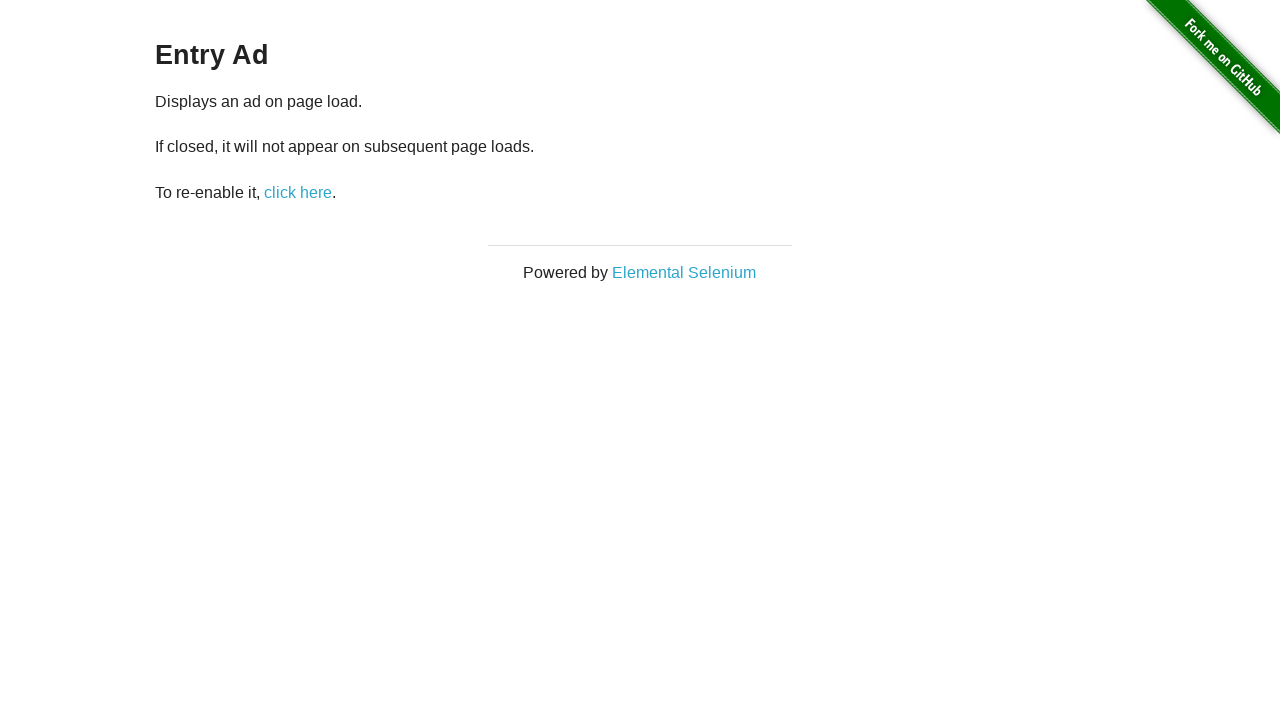

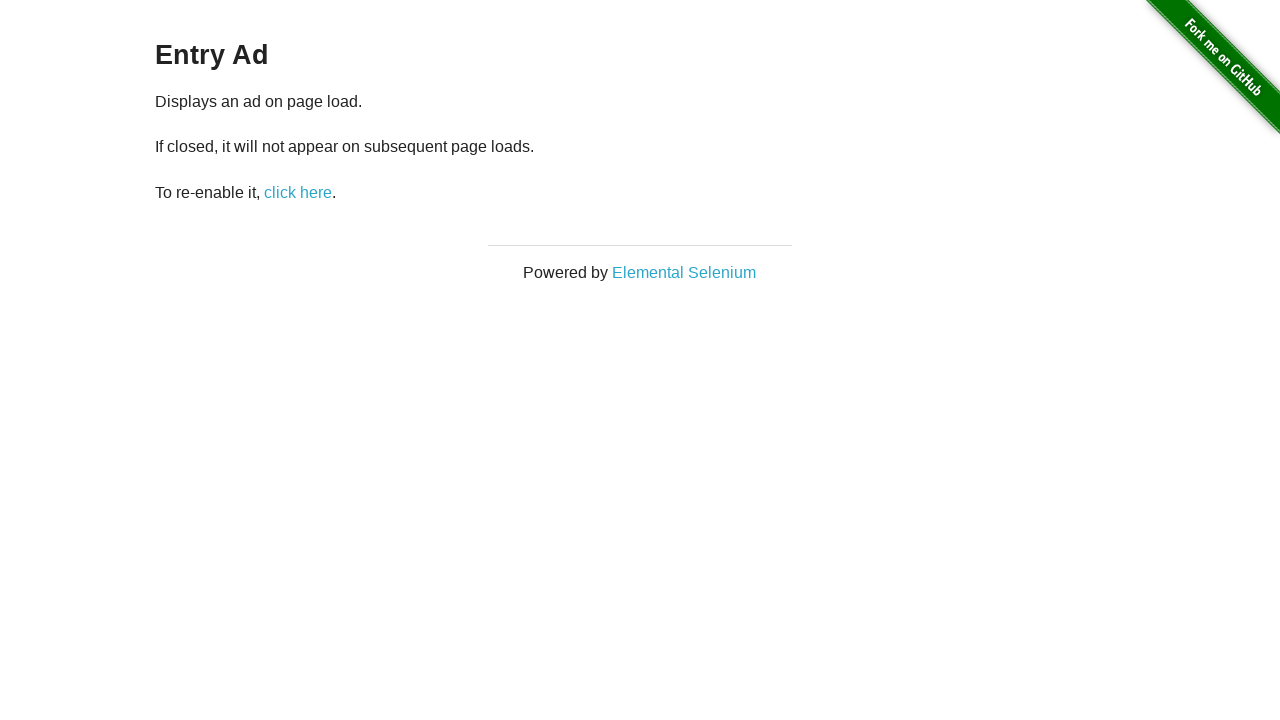